Tests selecting and deselecting checkboxes and radio buttons, then verifying their states

Starting URL: https://automationfc.github.io/multiple-fields/

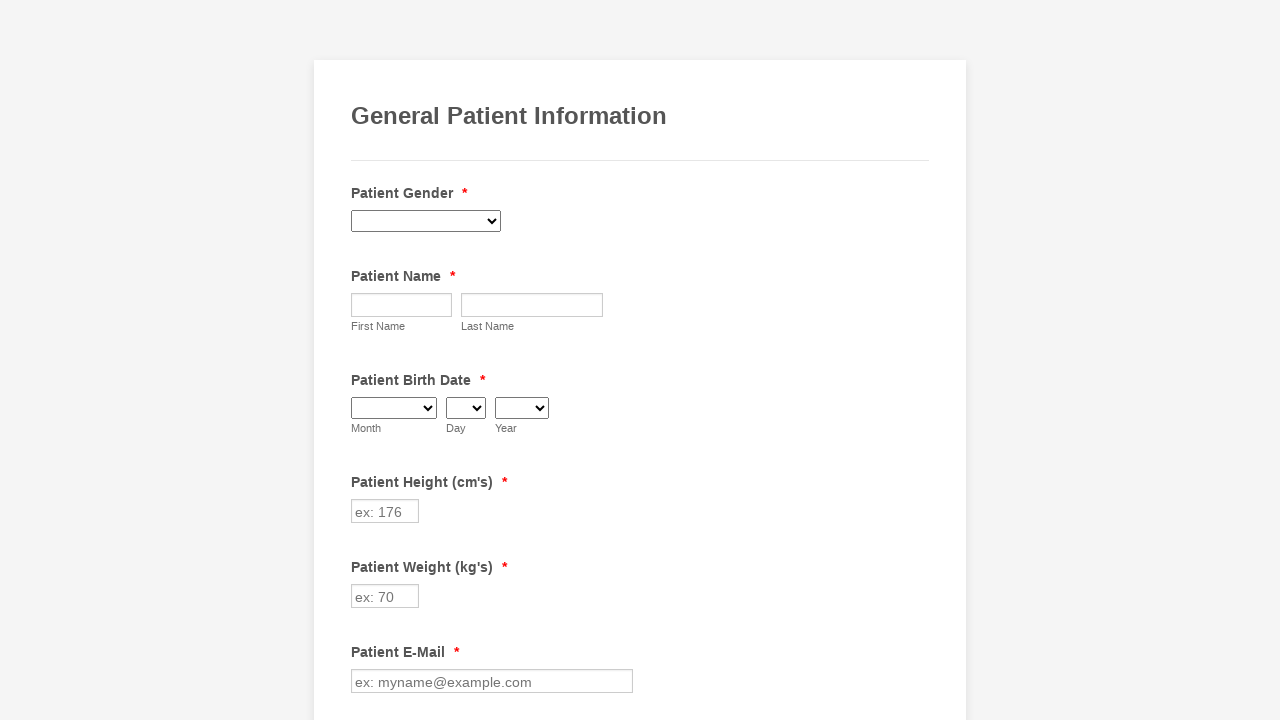

Clicked checkbox for Emotional Disorder at (362, 360) on #input_52_6
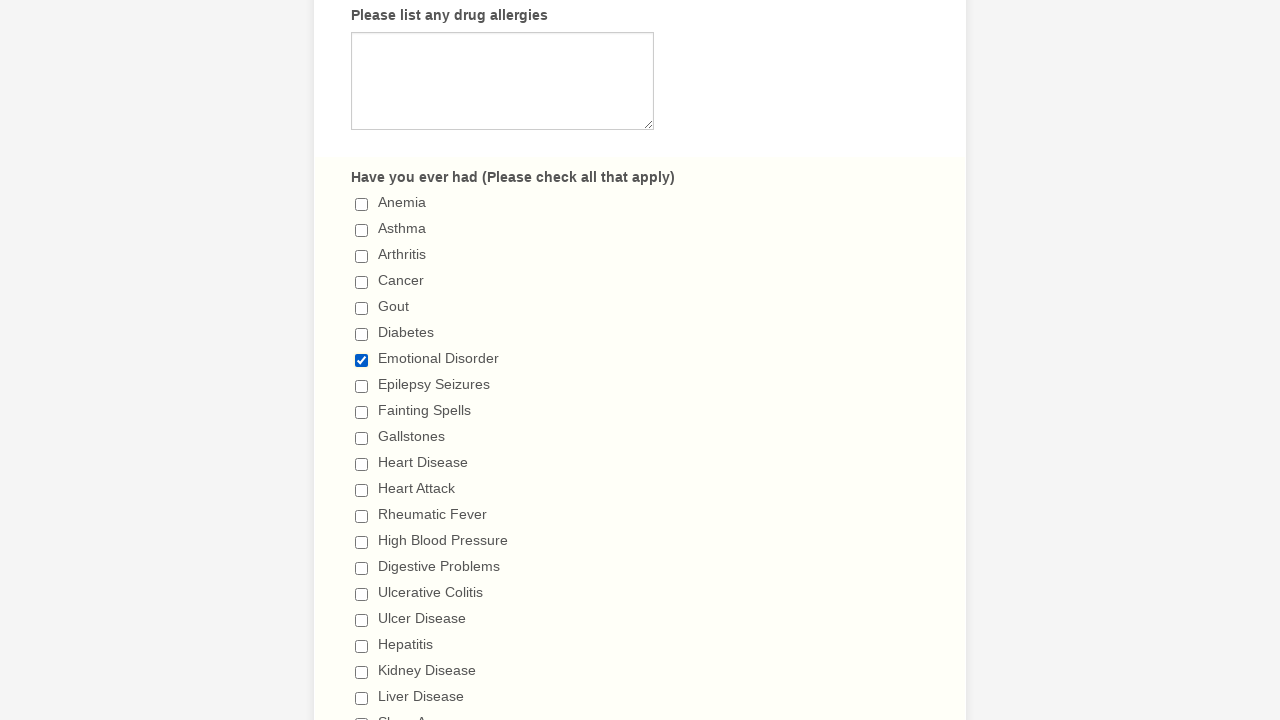

Clicked checkbox for Digestive Problems at (362, 568) on #input_52_14
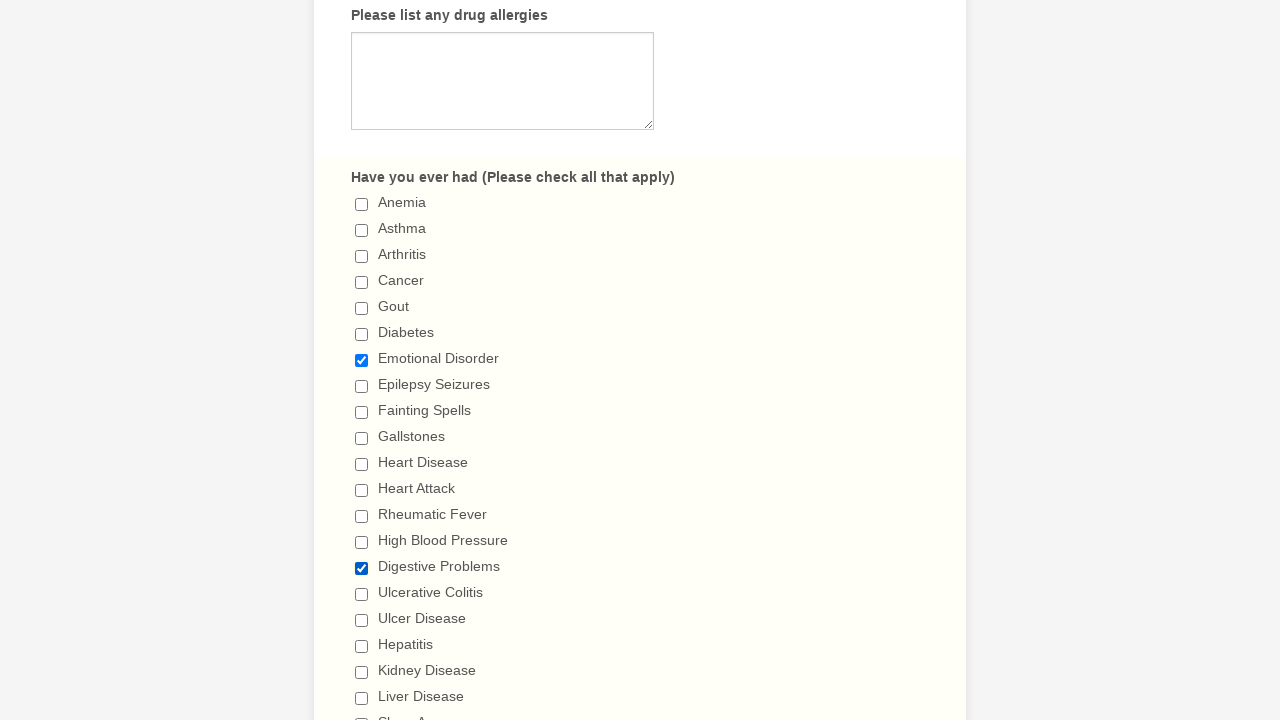

Clicked checkbox for Venereal Disease at (362, 360) on #input_52_24
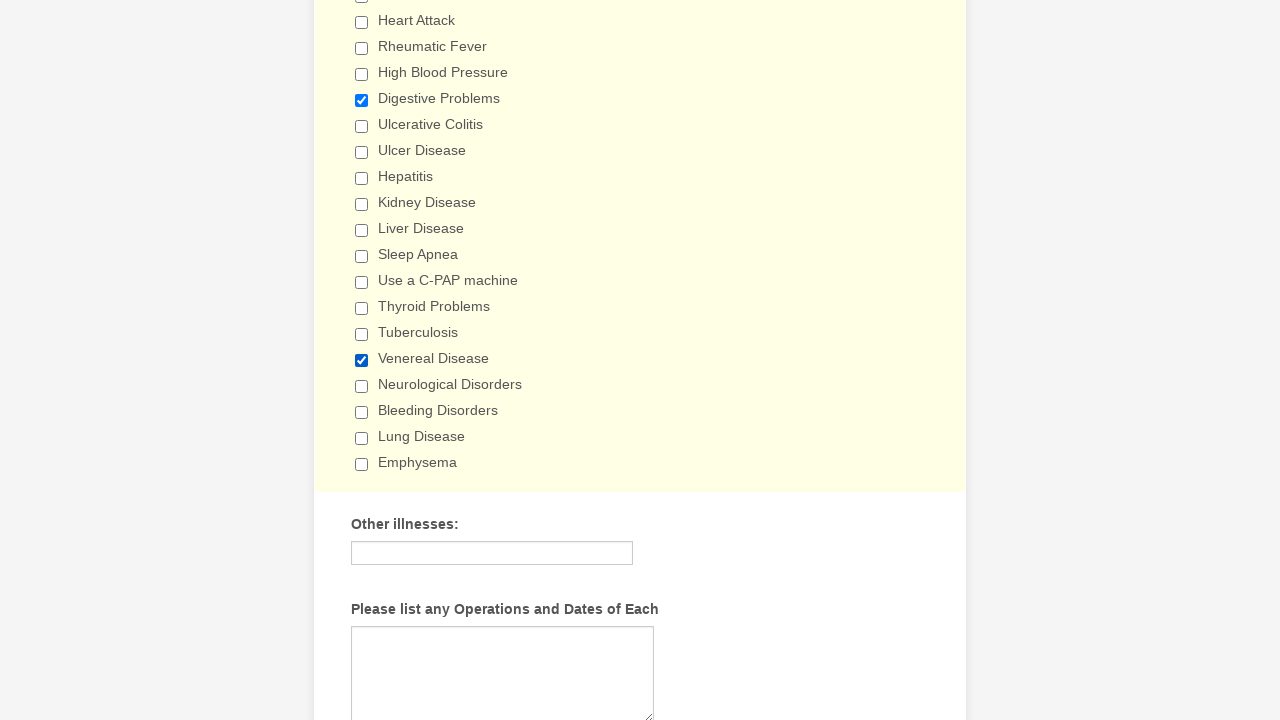

Selected radio button for 5+ days at (362, 361) on #input_80_3
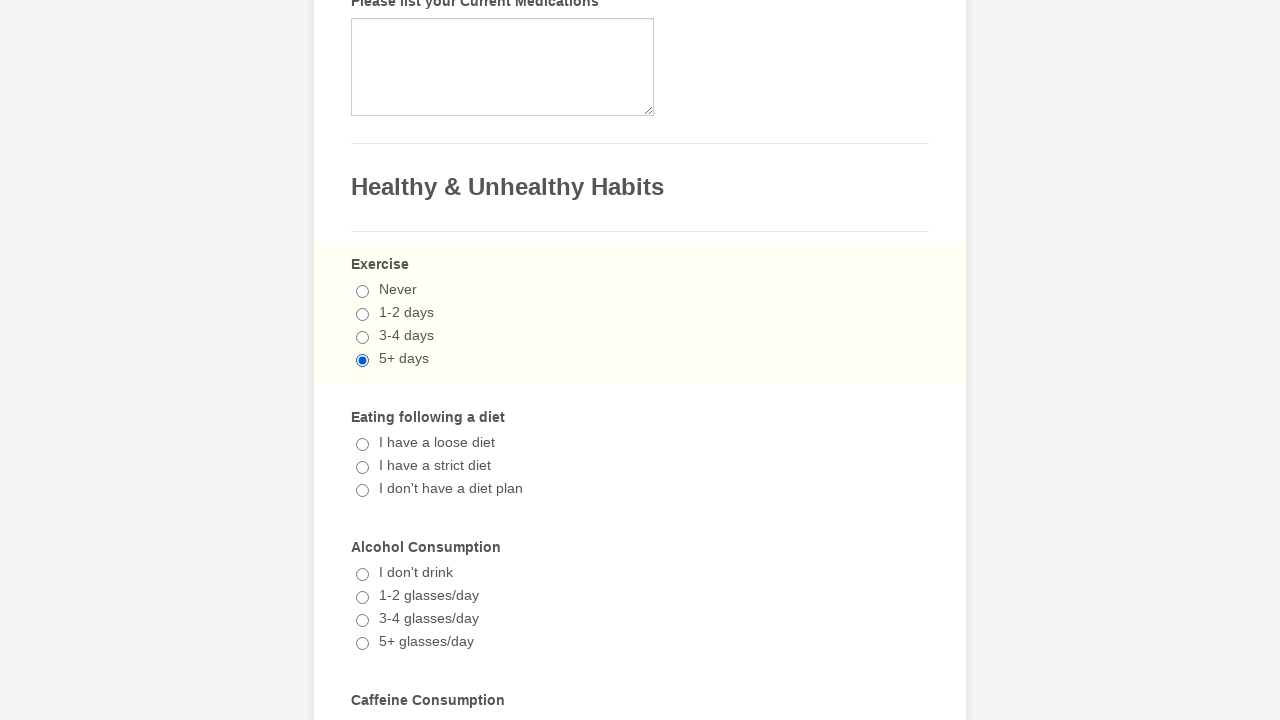

Selected radio button for I don't have a diet plan at (362, 491) on #input_81_2
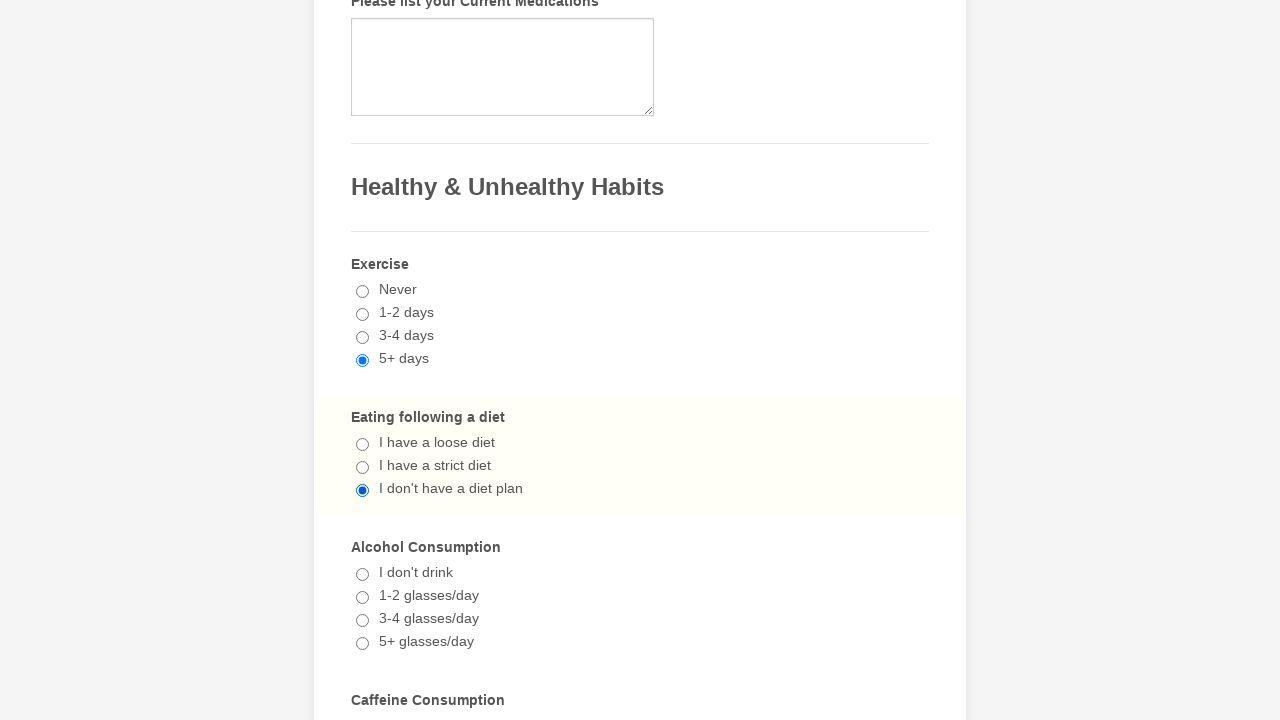

Selected radio button for 3-4 glasses/day at (362, 621) on #input_76_2
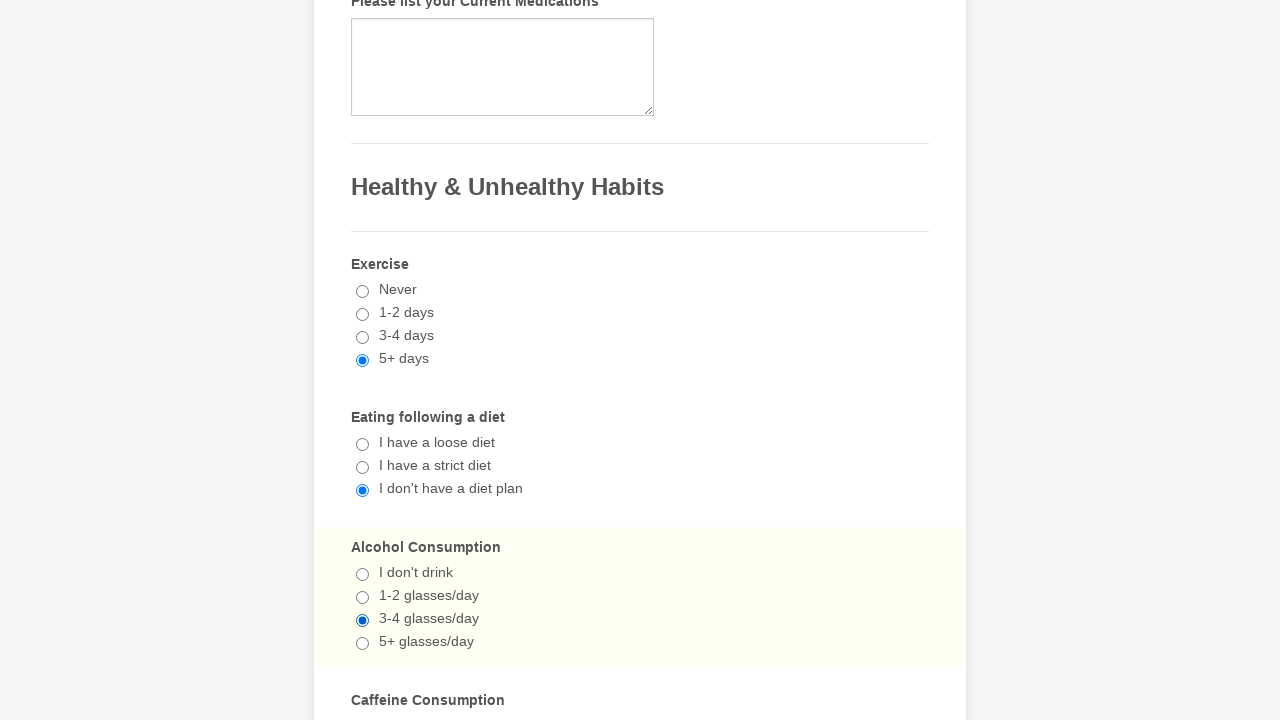

Verified Emotional Disorder checkbox is checked
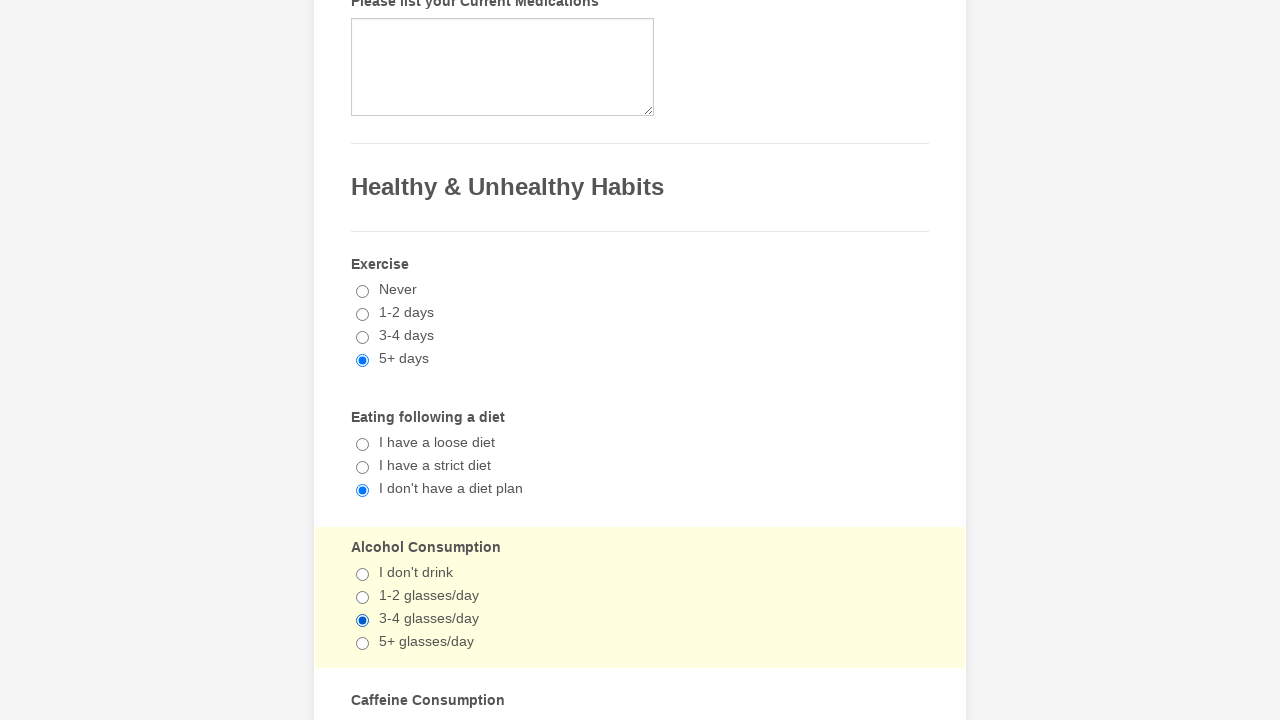

Verified Digestive Problems checkbox is checked
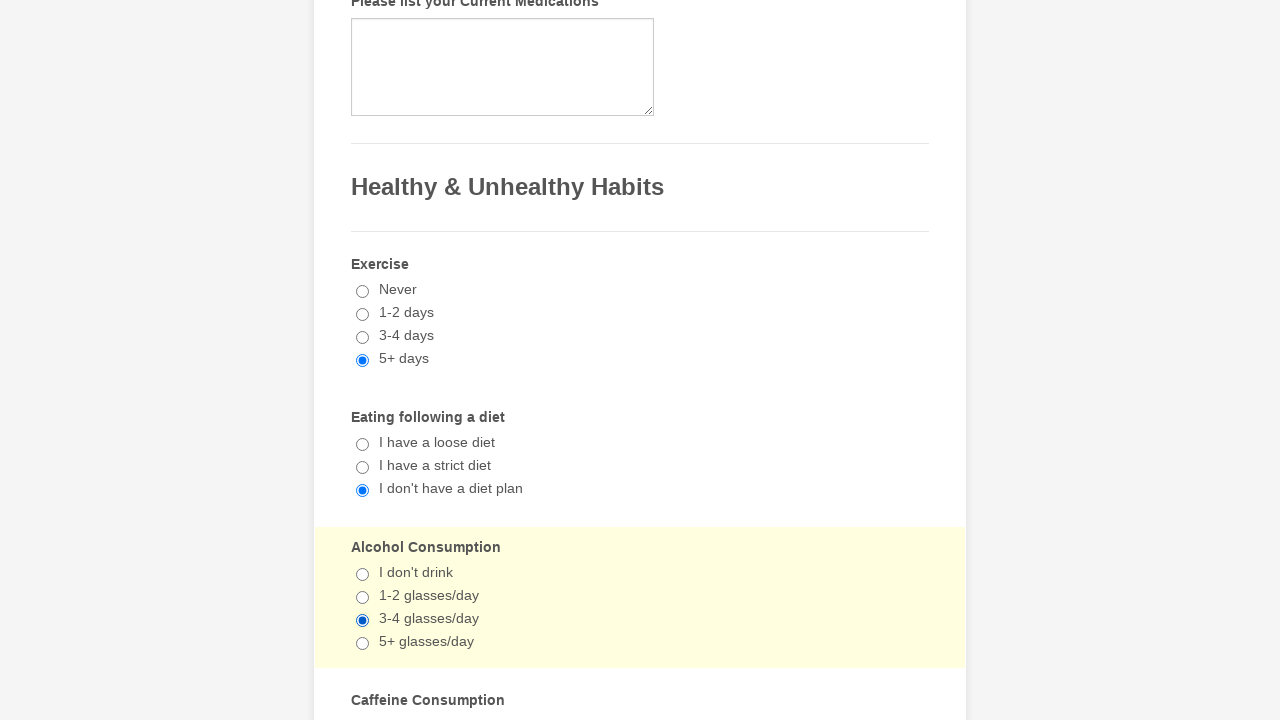

Verified Venereal Disease checkbox is checked
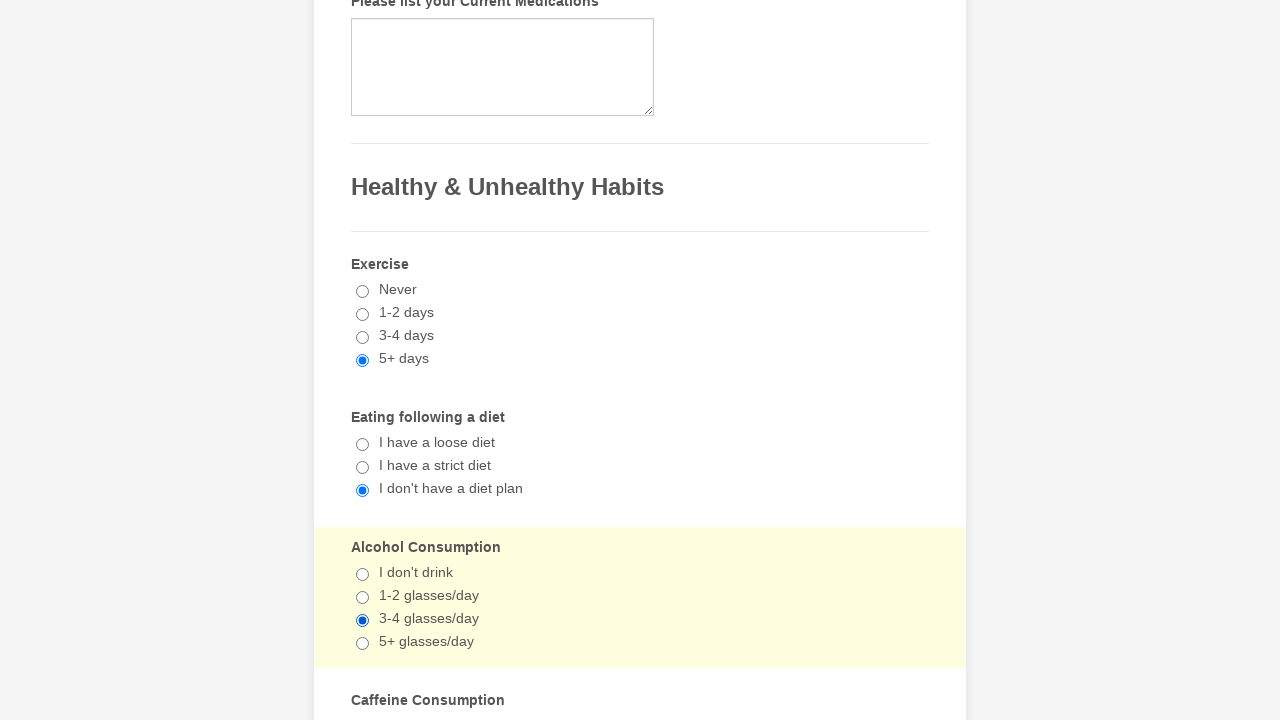

Verified 5+ days radio button is checked
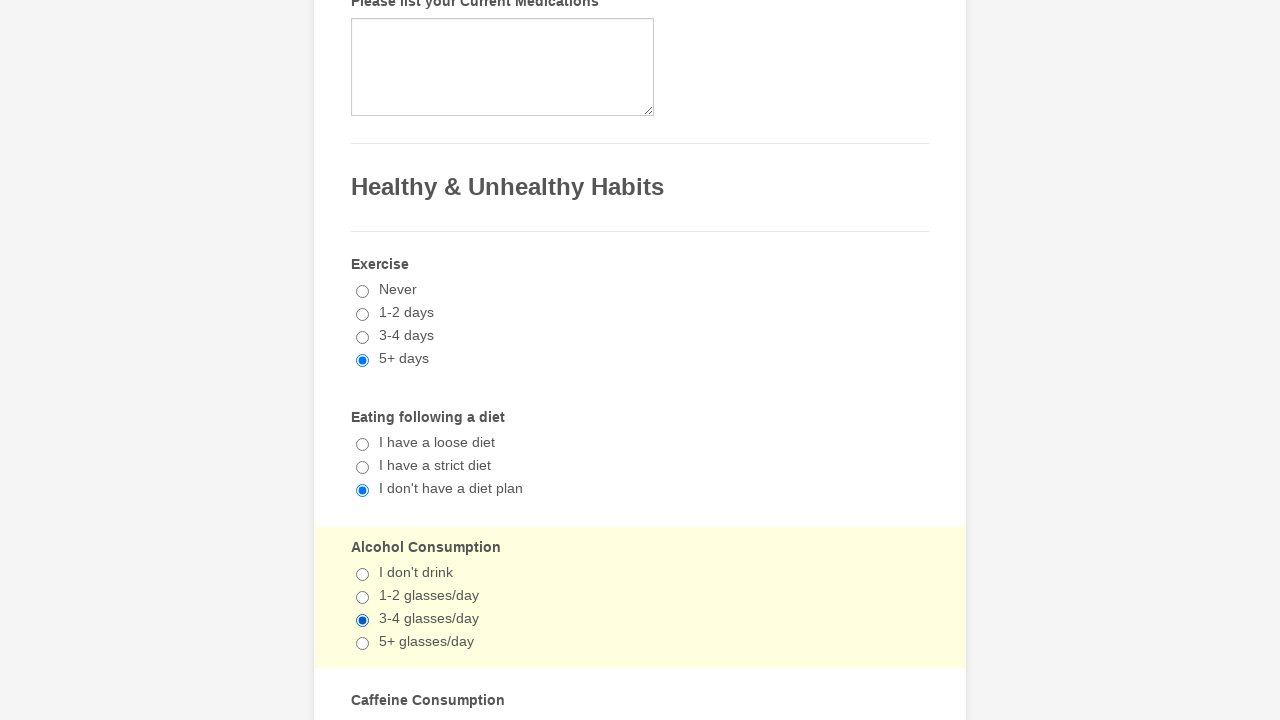

Verified I don't have a diet plan radio button is checked
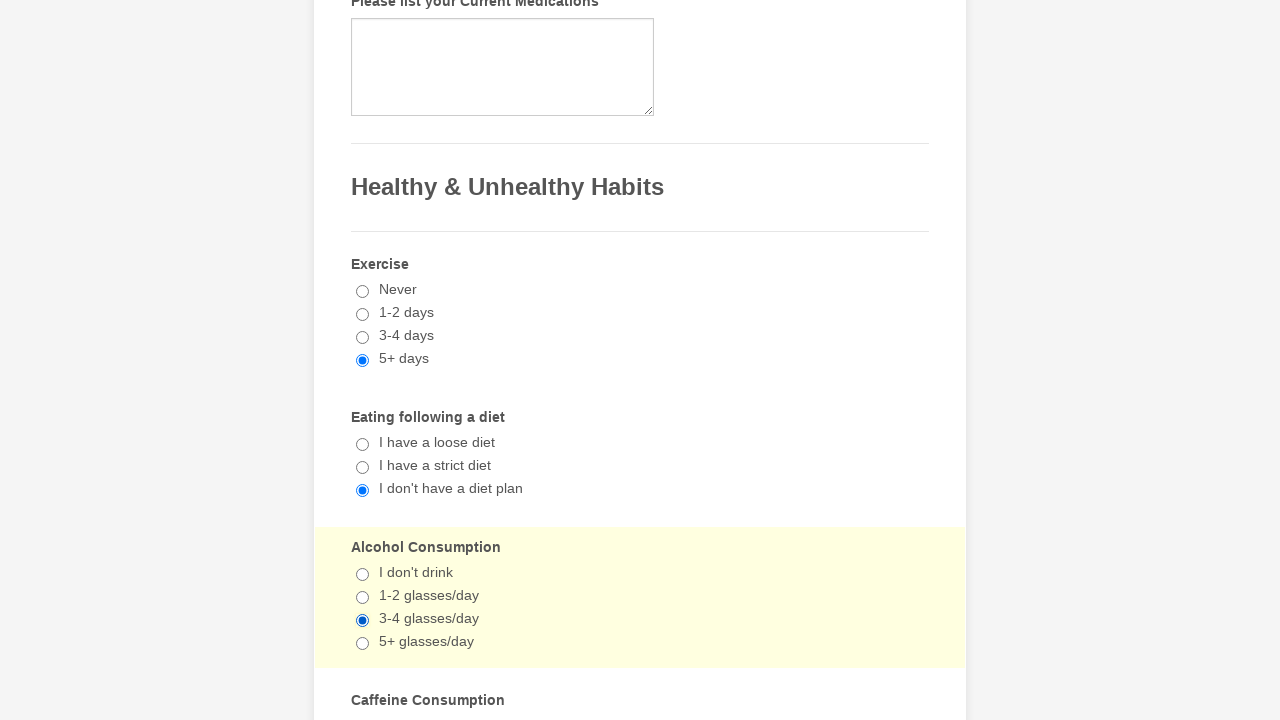

Verified 3-4 glasses/day radio button is checked
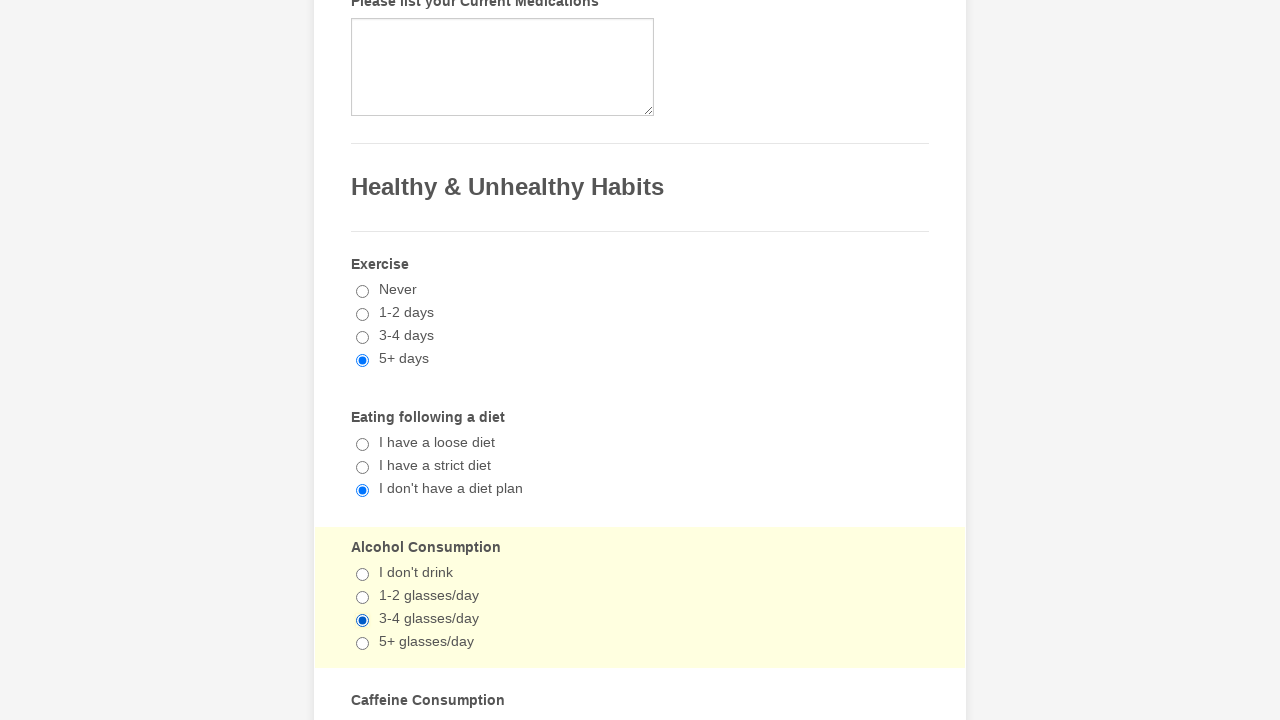

Clicked to deselect Emotional Disorder checkbox at (362, 360) on #input_52_6
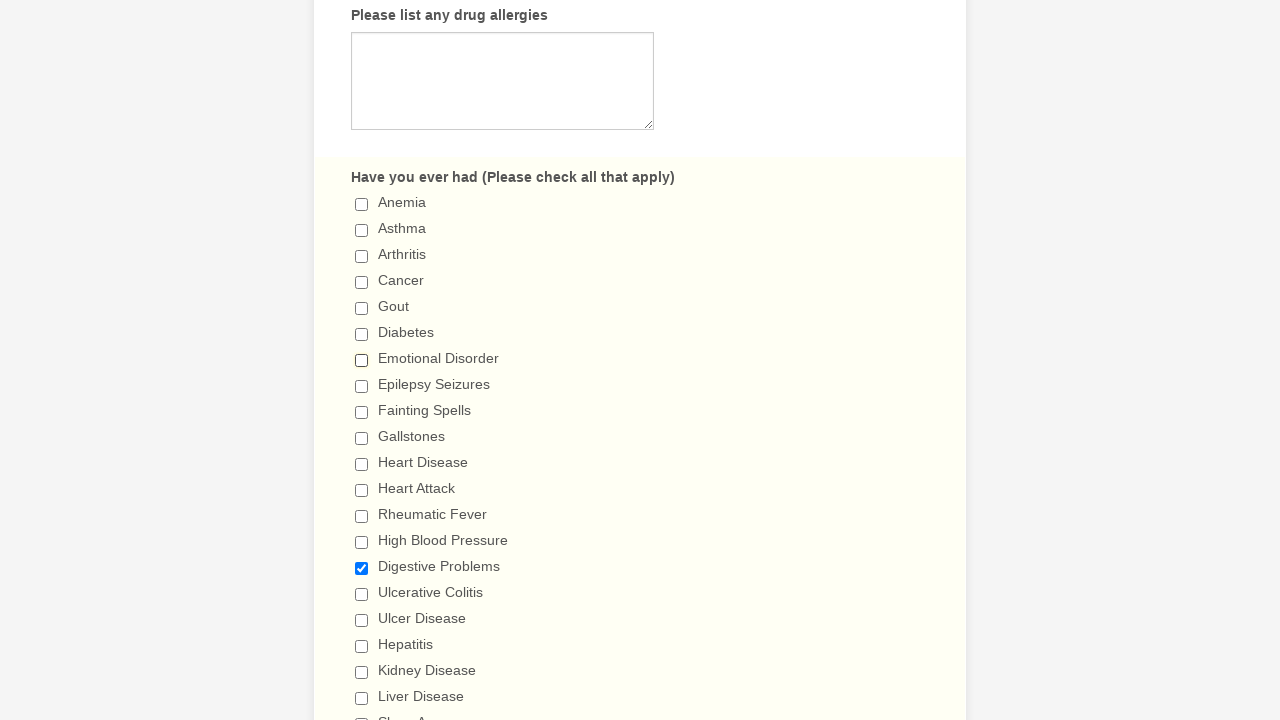

Clicked to deselect Digestive Problems checkbox at (362, 568) on #input_52_14
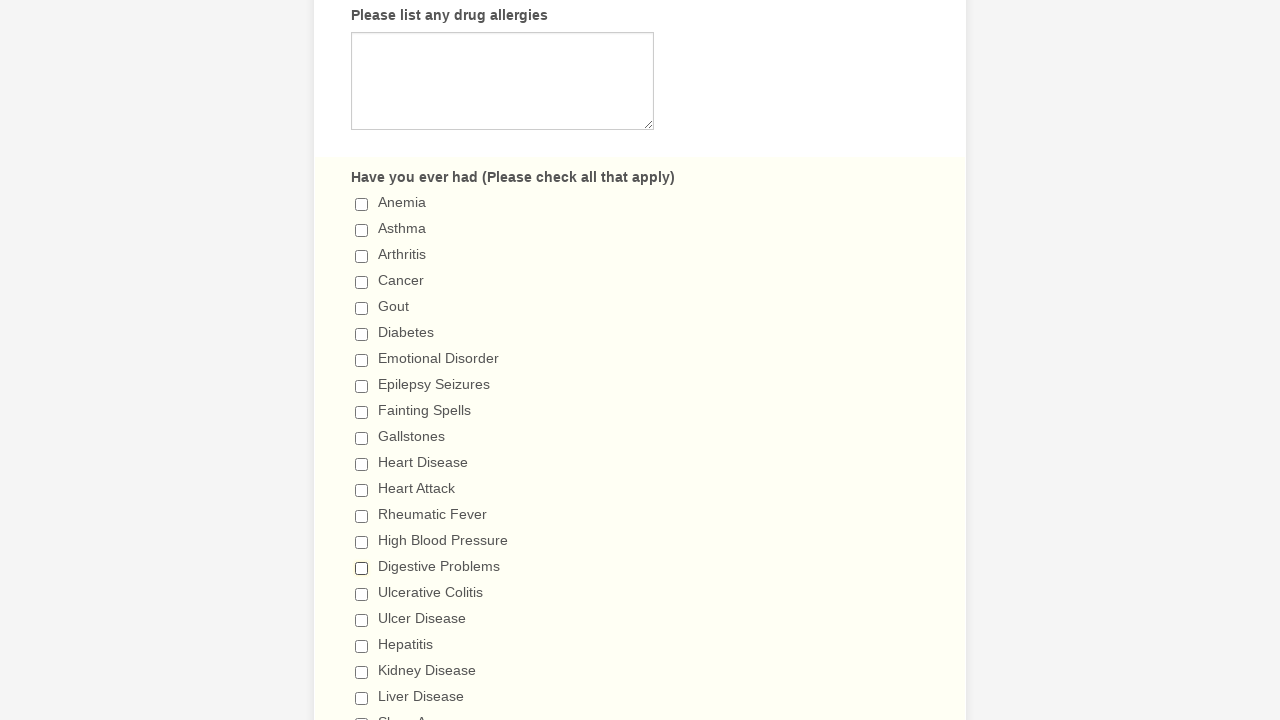

Clicked to deselect Venereal Disease checkbox at (362, 360) on #input_52_24
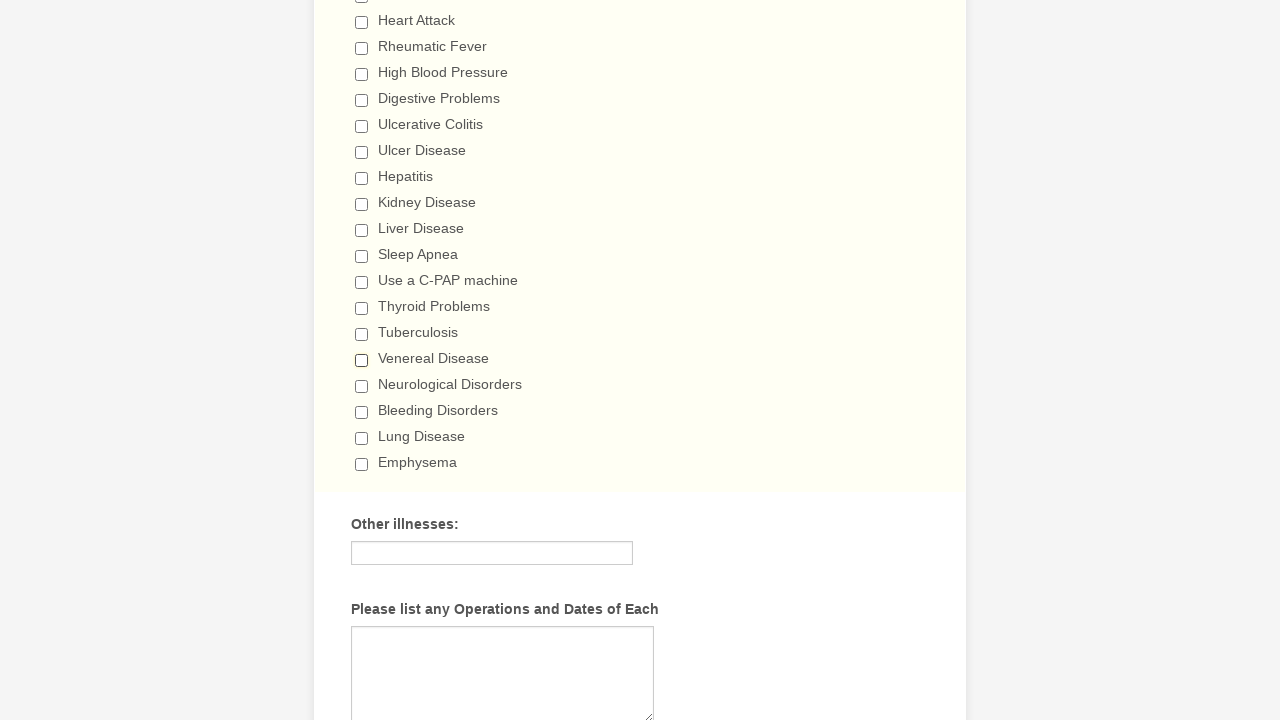

Attempted to deselect 5+ days radio button at (362, 361) on #input_80_3
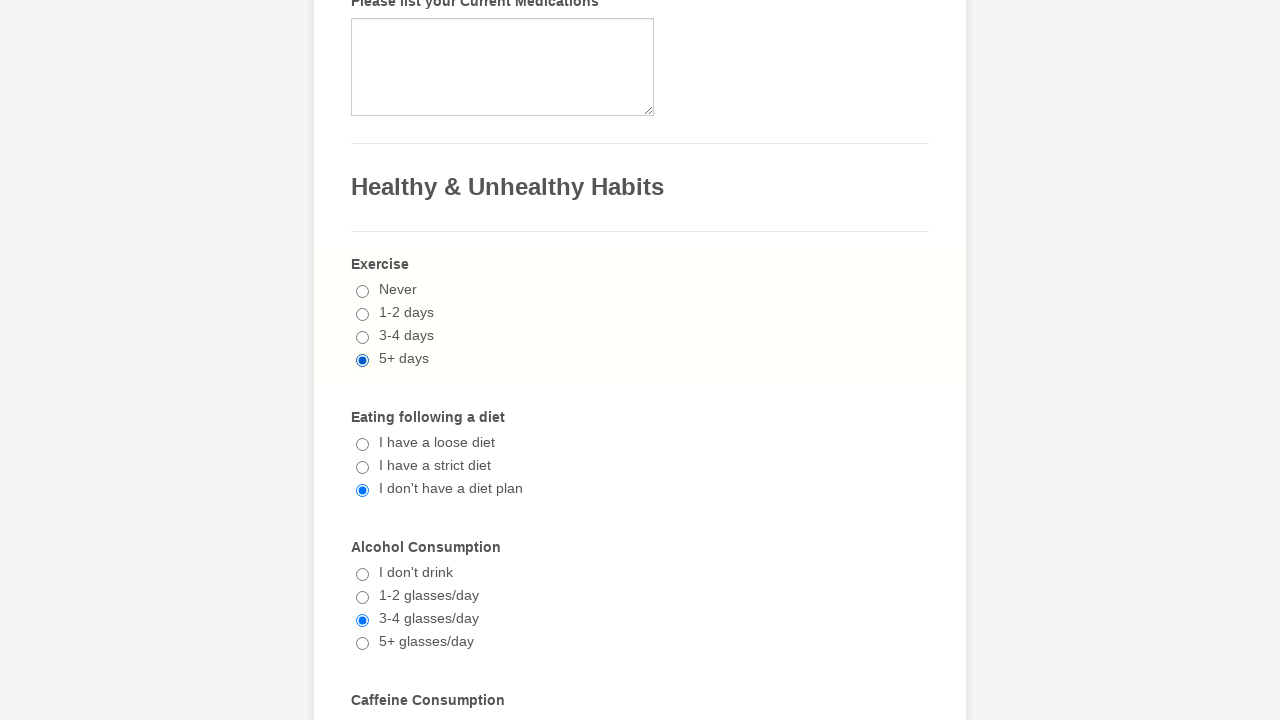

Attempted to deselect I don't have a diet plan radio button at (362, 491) on #input_81_2
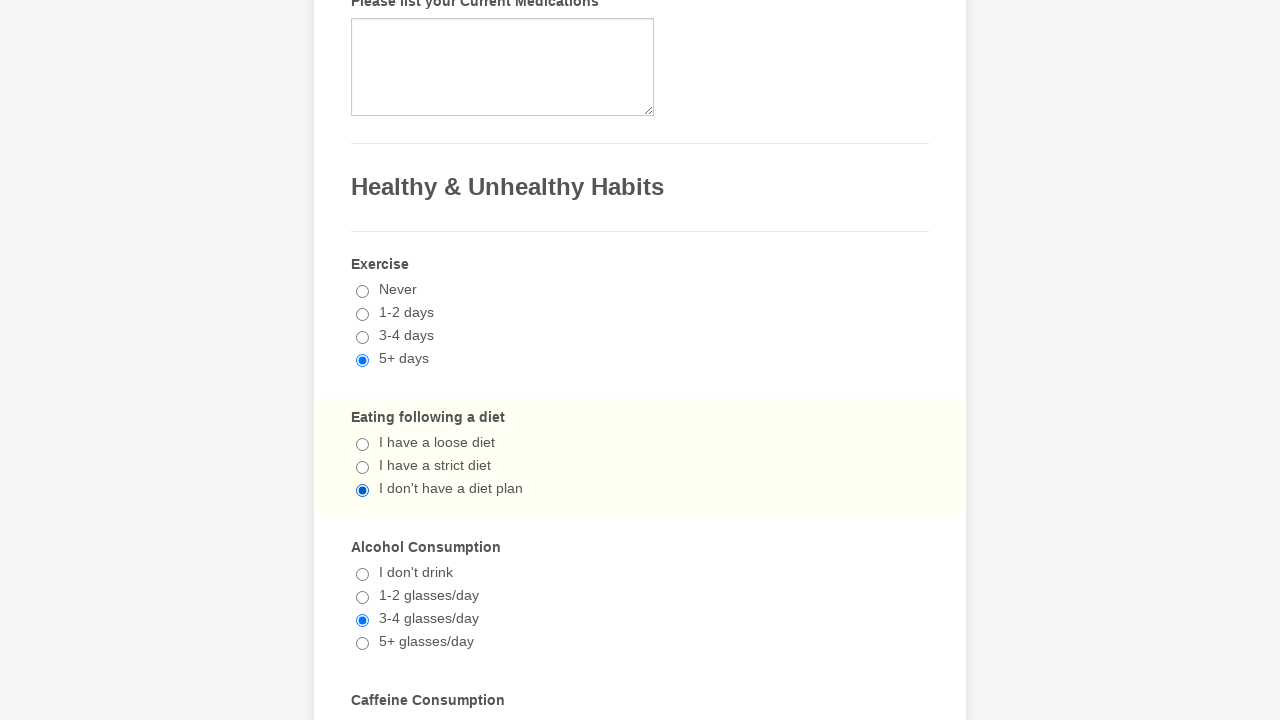

Attempted to deselect 3-4 glasses/day radio button at (362, 621) on #input_76_2
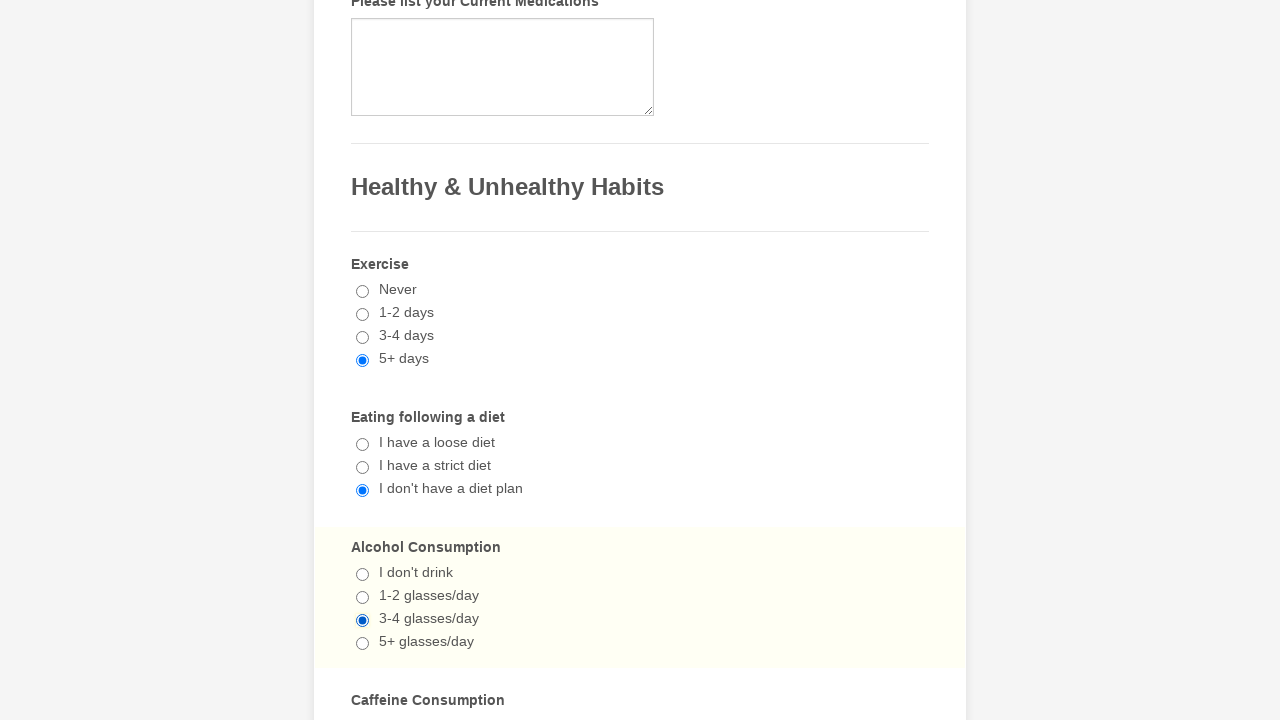

Verified Emotional Disorder checkbox is unchecked
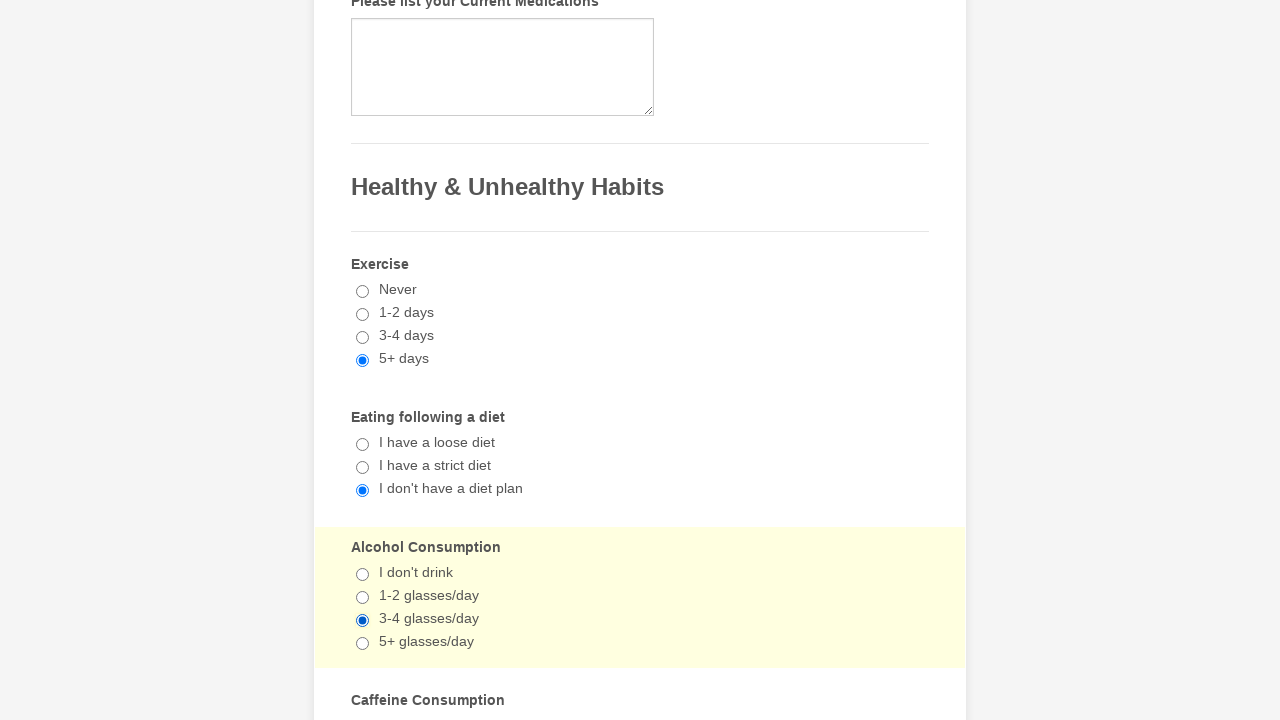

Verified Digestive Problems checkbox is unchecked
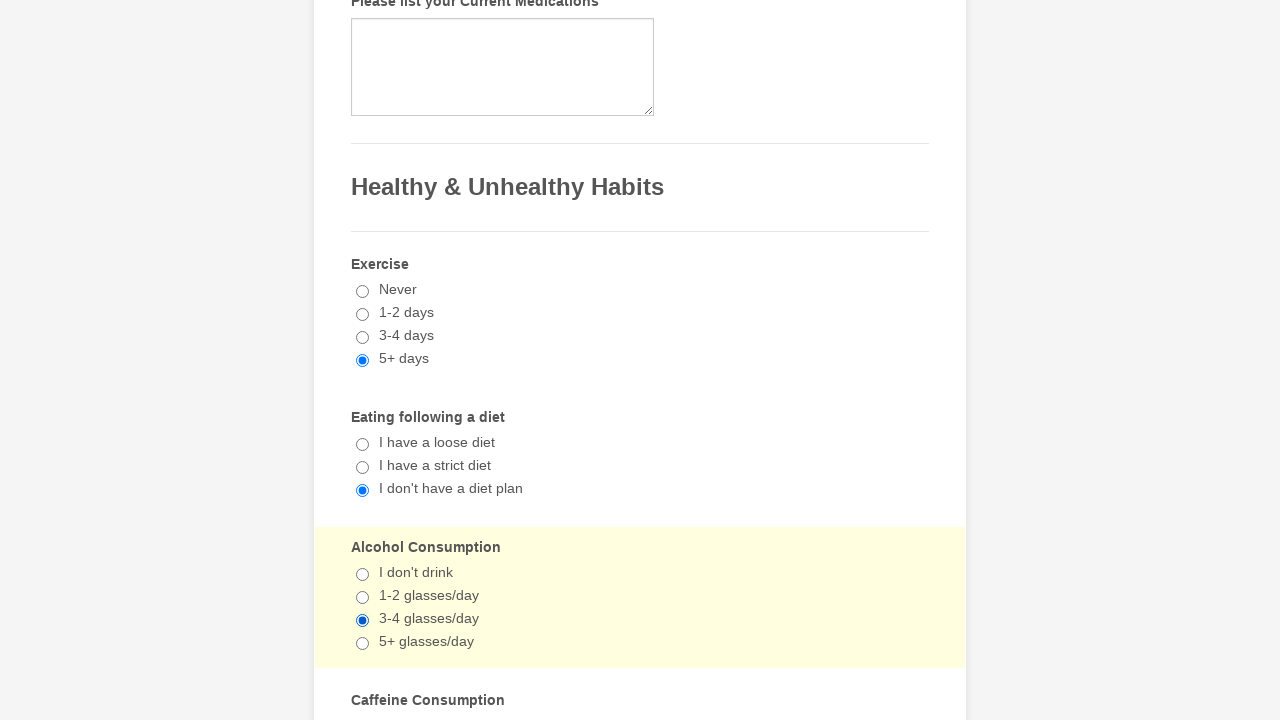

Verified Venereal Disease checkbox is unchecked
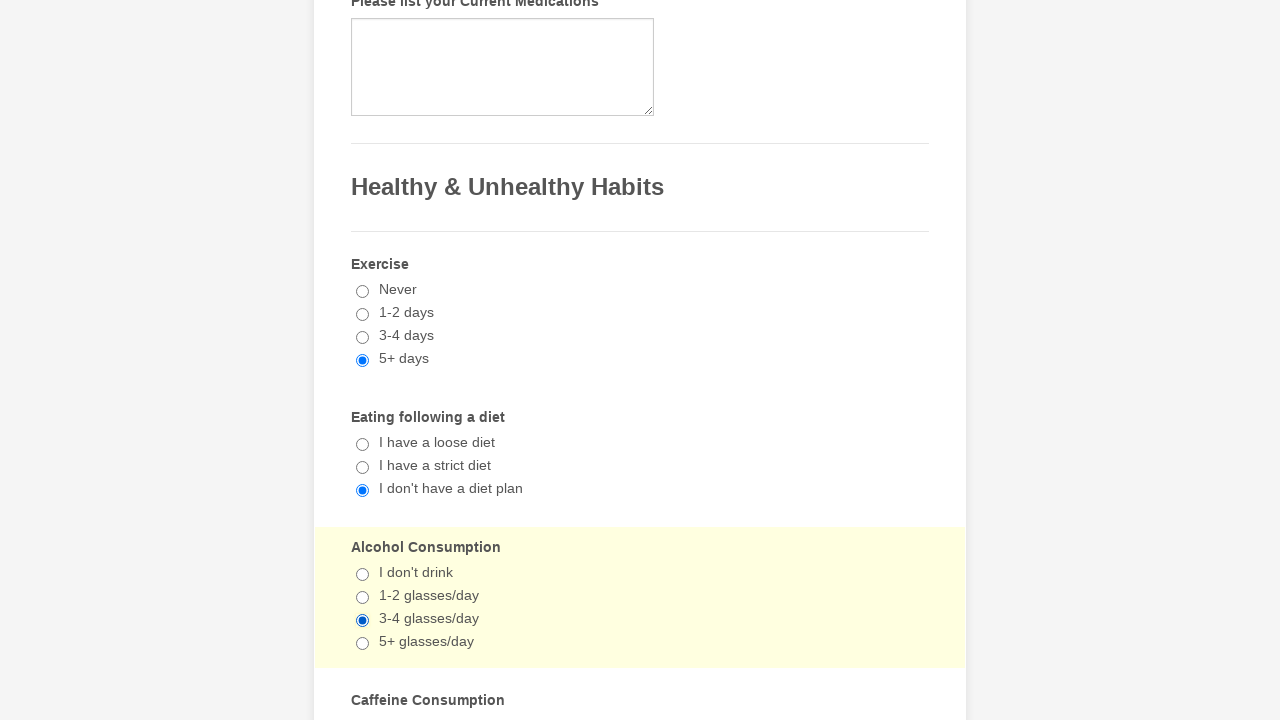

Verified 5+ days radio button remains checked
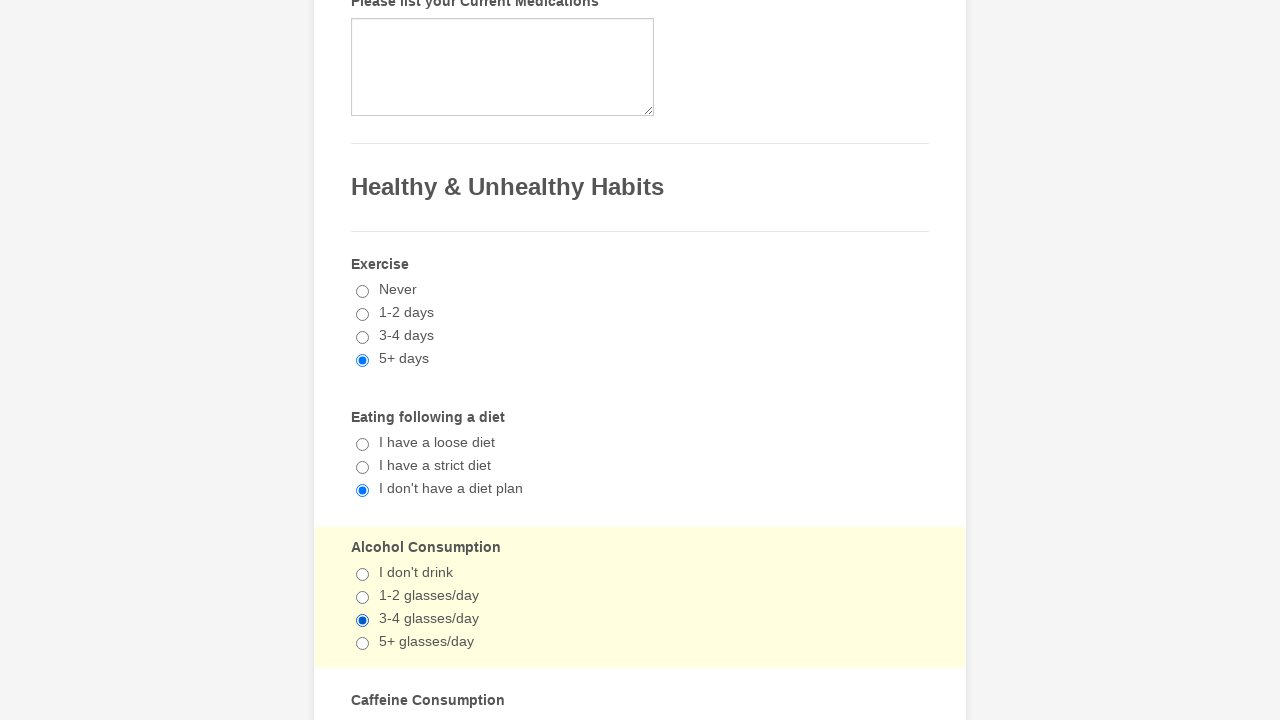

Verified I don't have a diet plan radio button remains checked
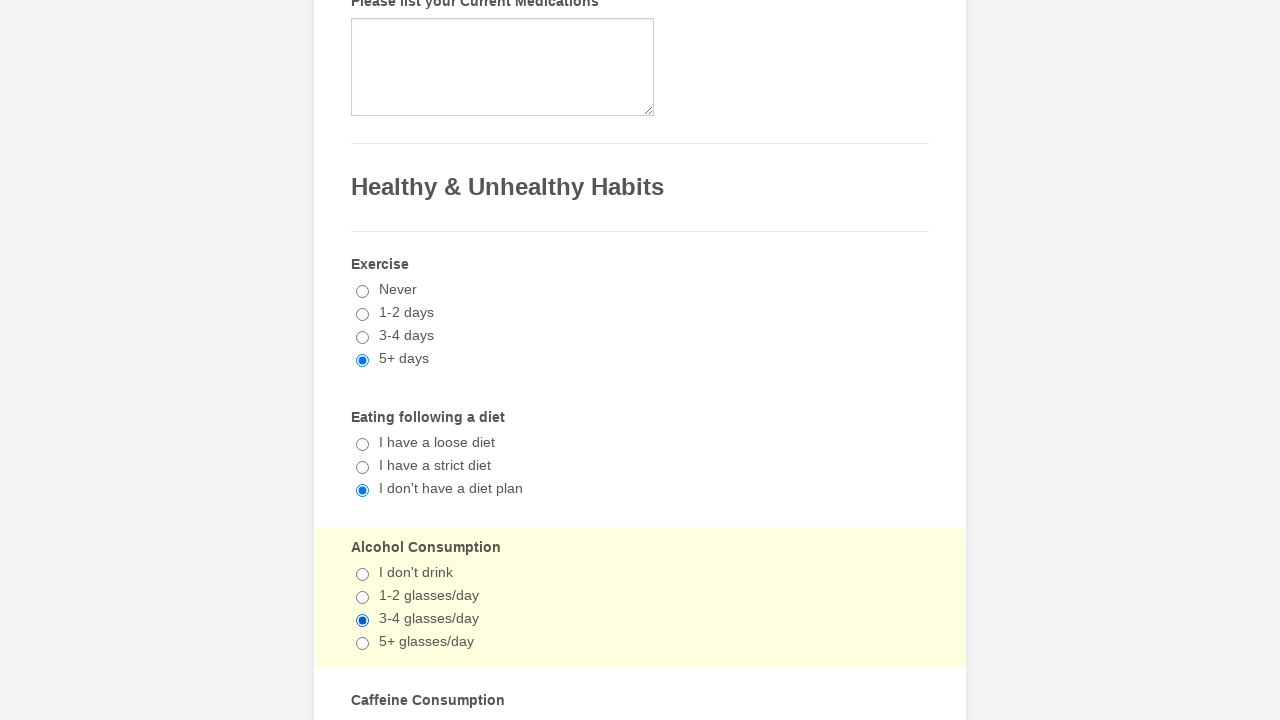

Verified 3-4 glasses/day radio button remains checked
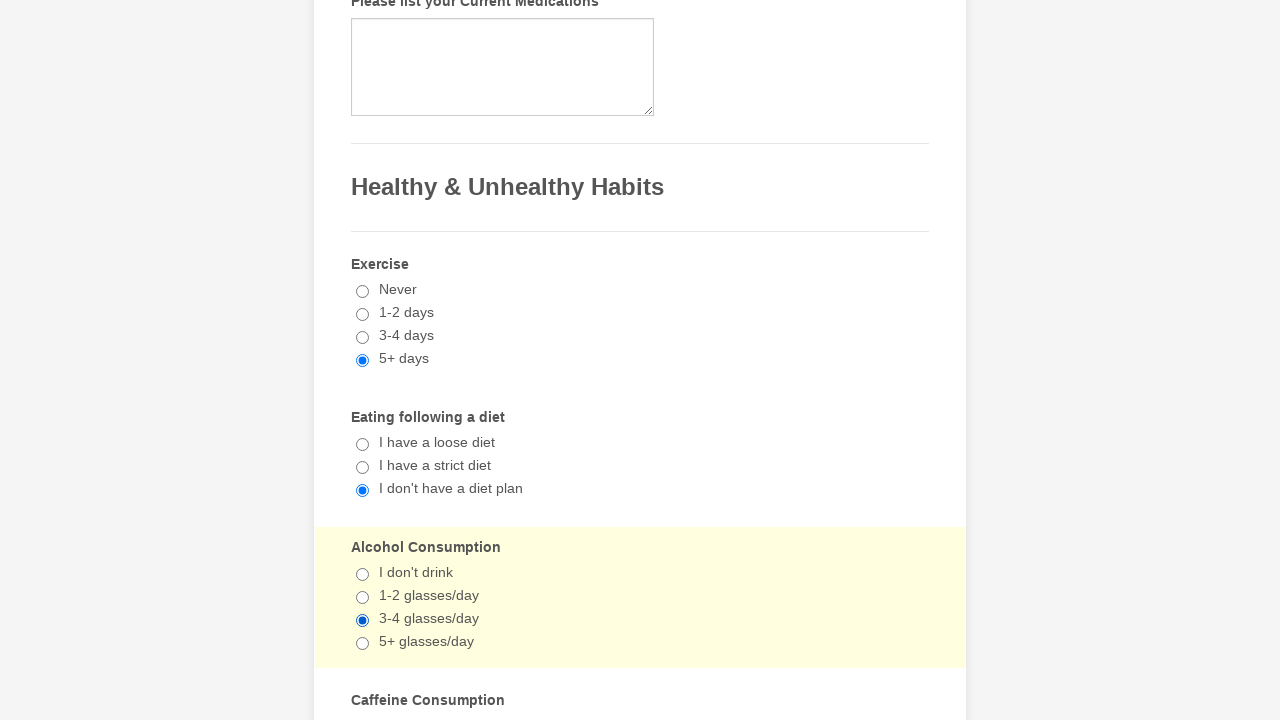

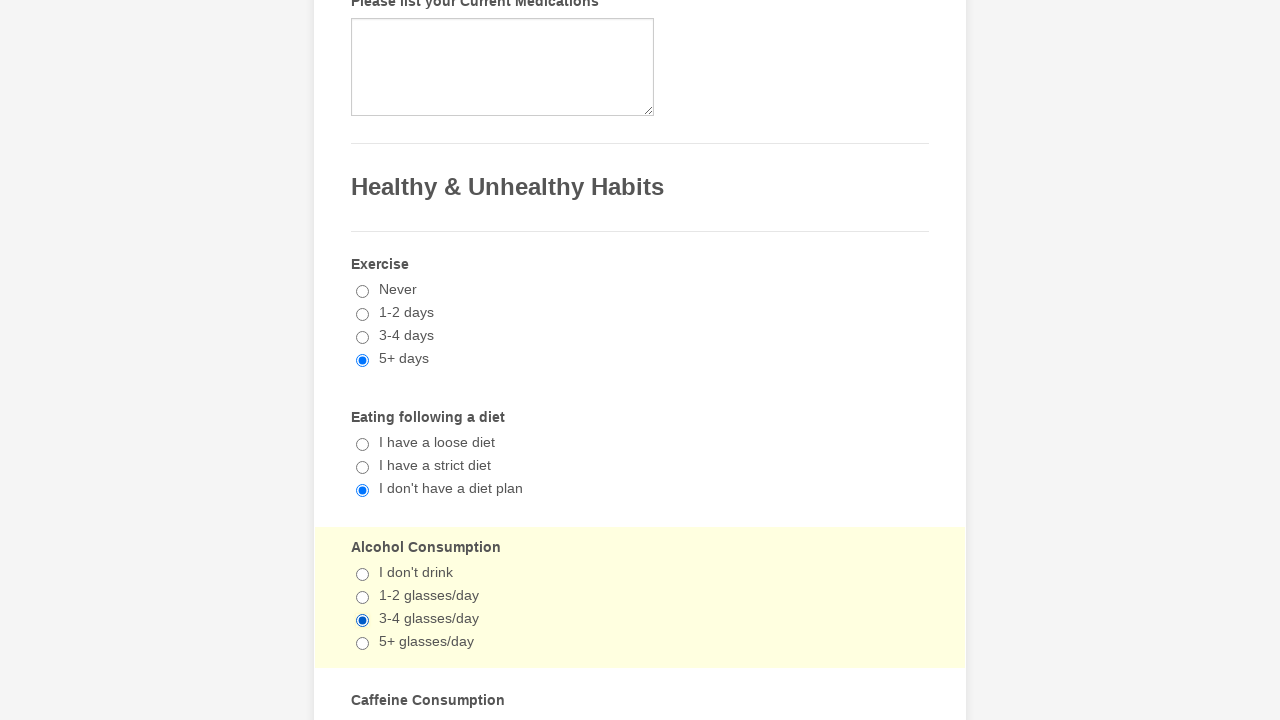